Tests multiple window functionality by clicking a link that opens a new window and verifying multiple windows are open

Starting URL: https://the-internet.herokuapp.com/

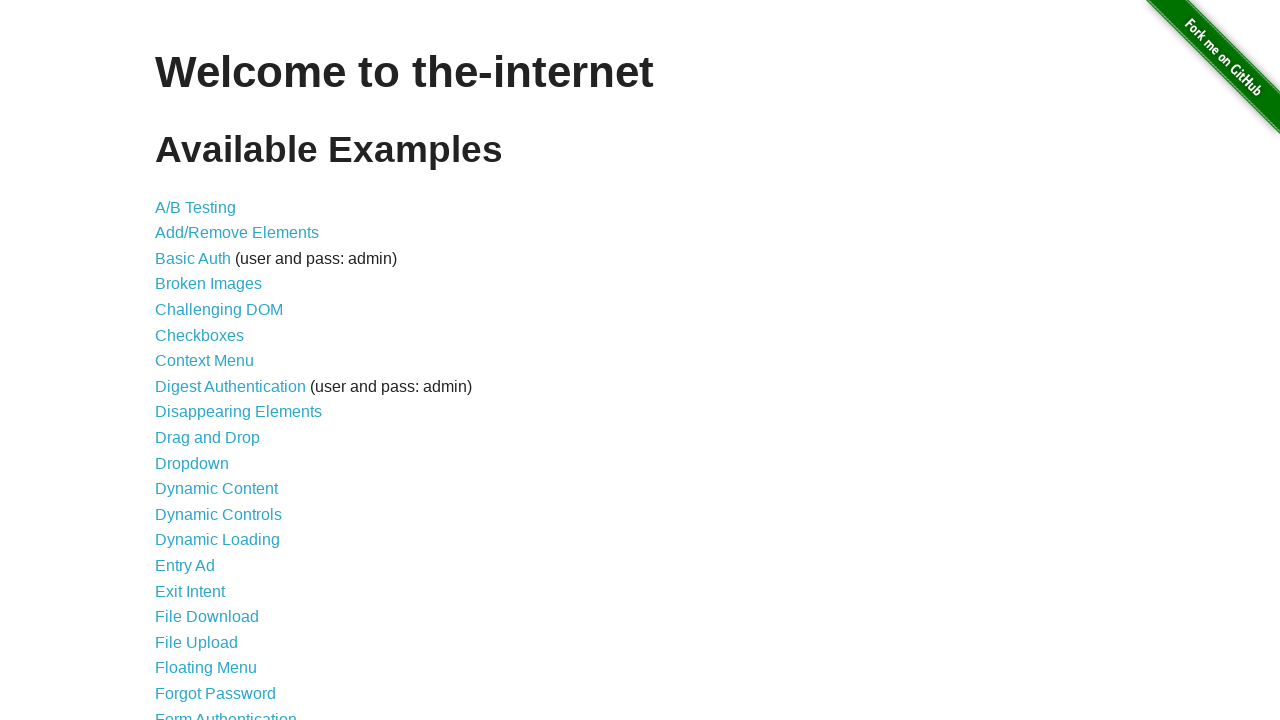

Clicked on Multiple Windows link at (218, 369) on xpath=//a[contains(text(),'Multiple Windows')]
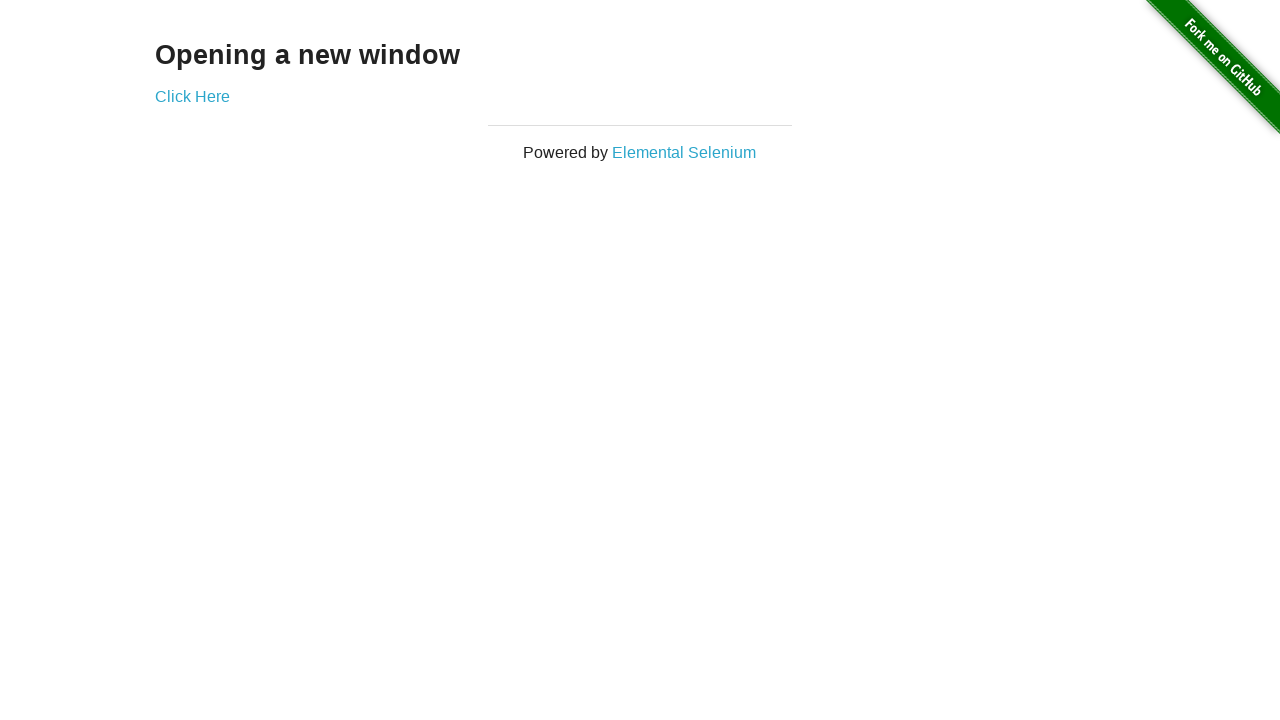

Clicked on 'Click Here' link to open new window at (192, 96) on xpath=//a[contains(text(),'Click Here')]
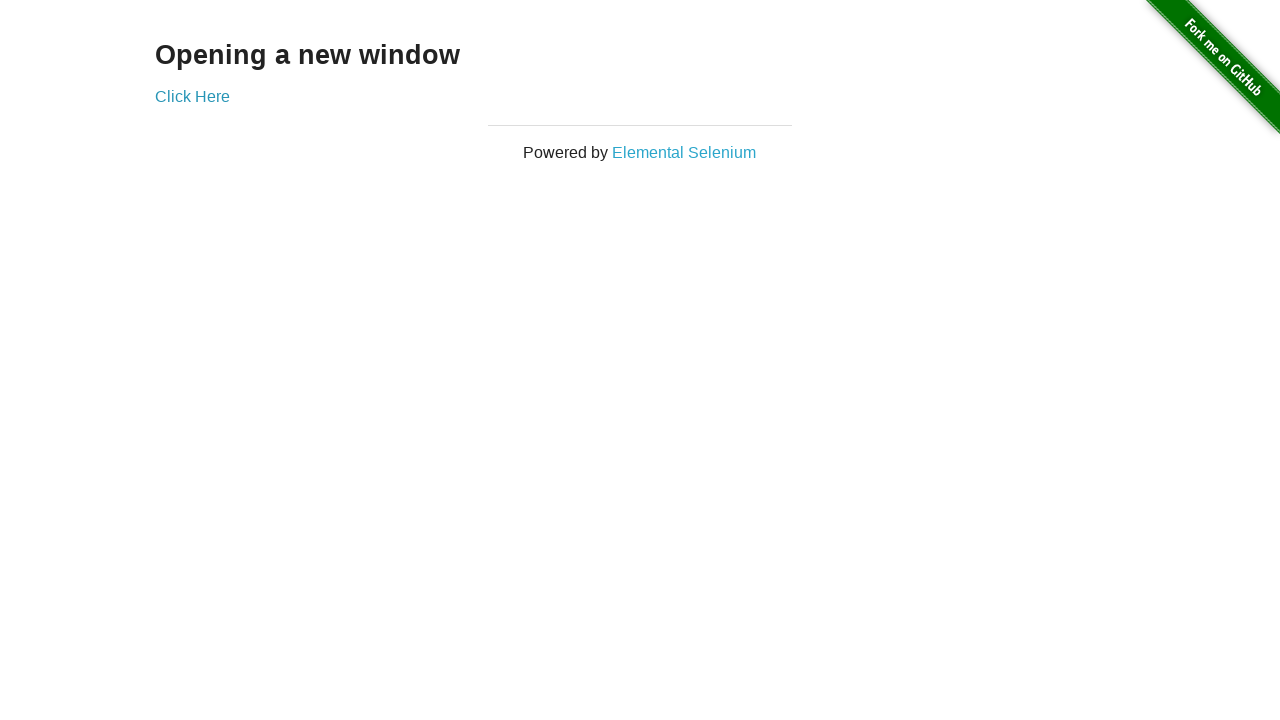

Waited for new window to open
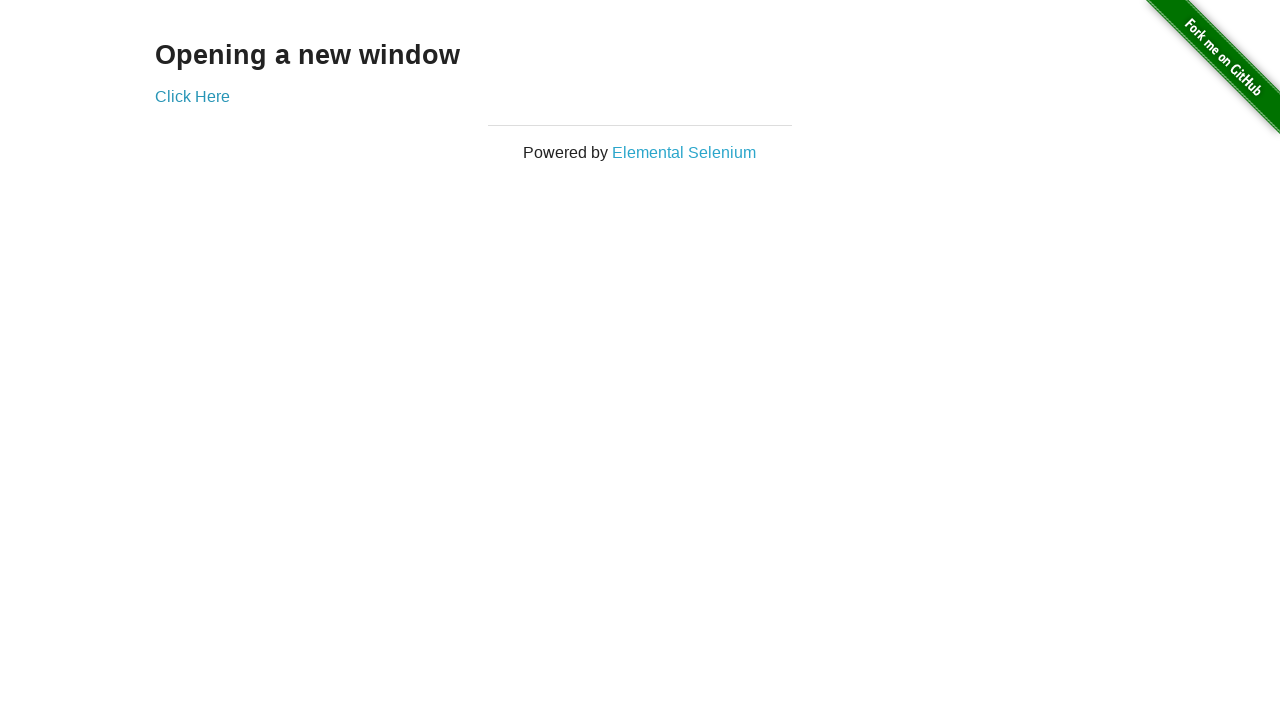

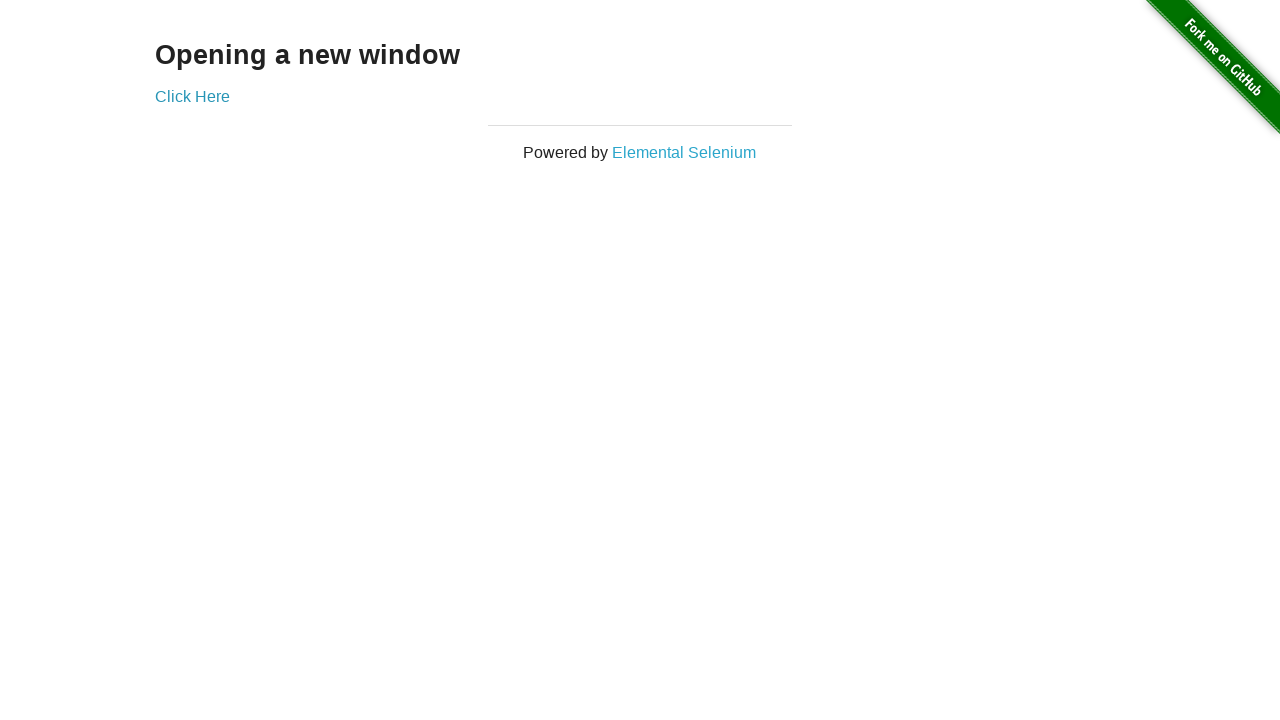